Tests various dropdown selection functionalities on a demo page by selecting options from multiple dropdown menus including country, city, course, language, and a Tamil language dropdown

Starting URL: https://www.leafground.com/select.xhtml

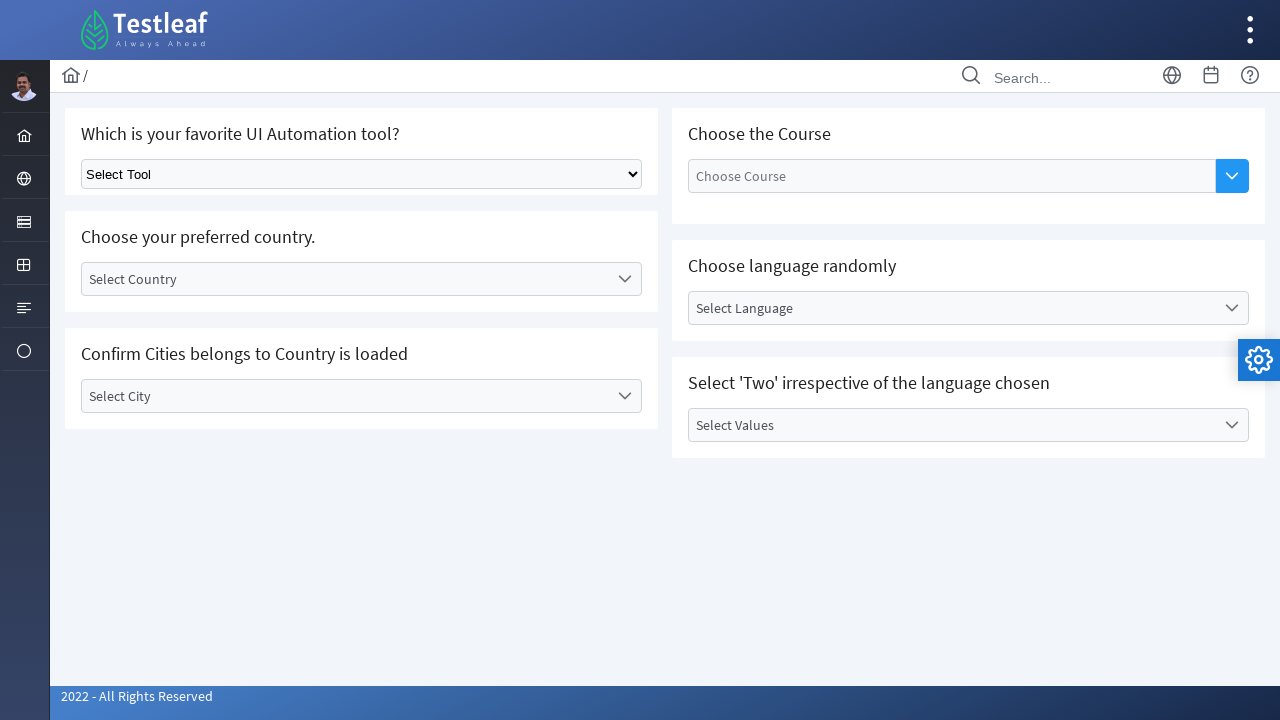

Selected option at index 2 from first dropdown using standard select element on select.ui-selectonemenu
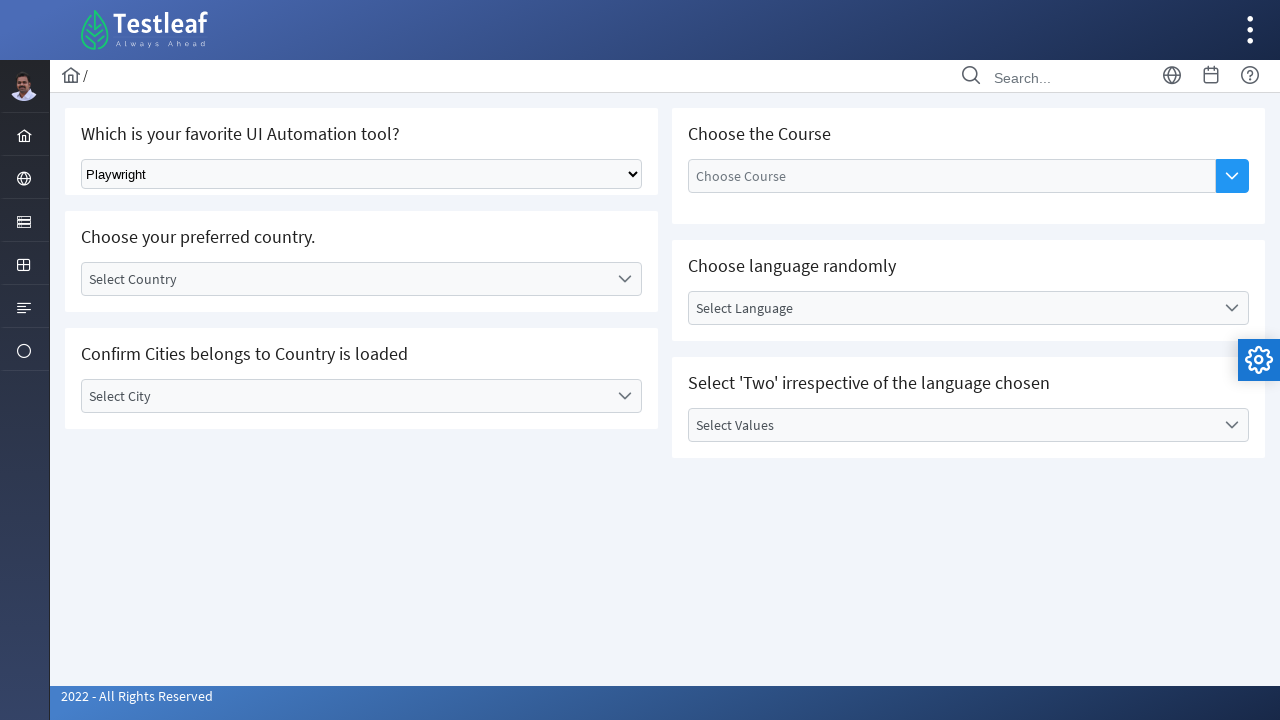

Clicked country dropdown trigger to open the dropdown menu at (624, 279) on (//div[@class='ui-selectonemenu-trigger ui-state-default ui-corner-right'])[1]
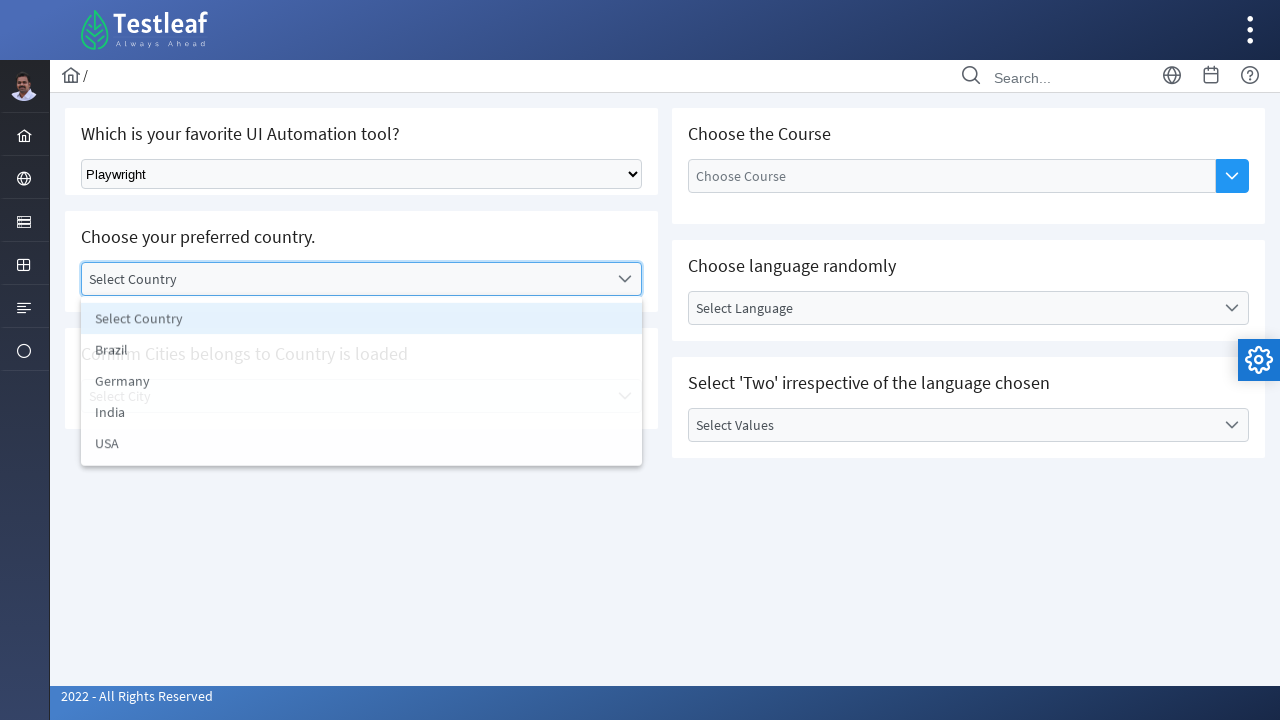

Selected 'India' from country dropdown at (362, 415) on xpath=//li[text()='India']
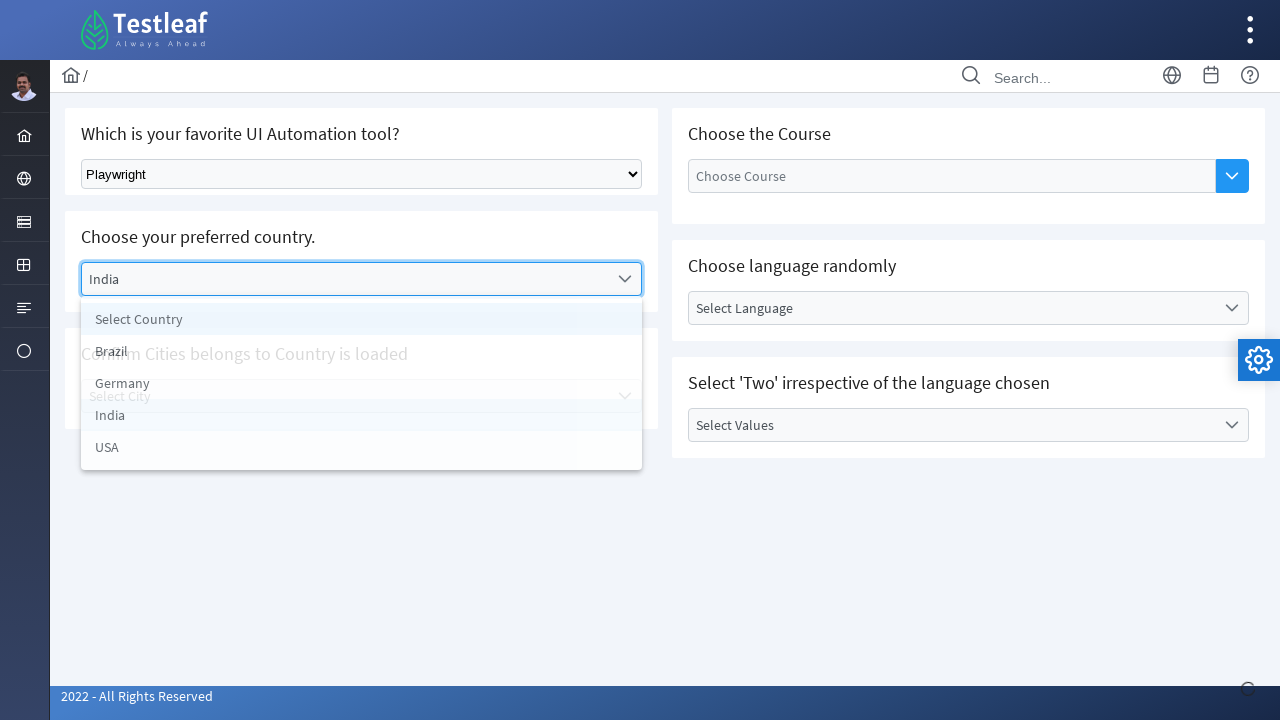

Waited 2 seconds for UI to update after country selection
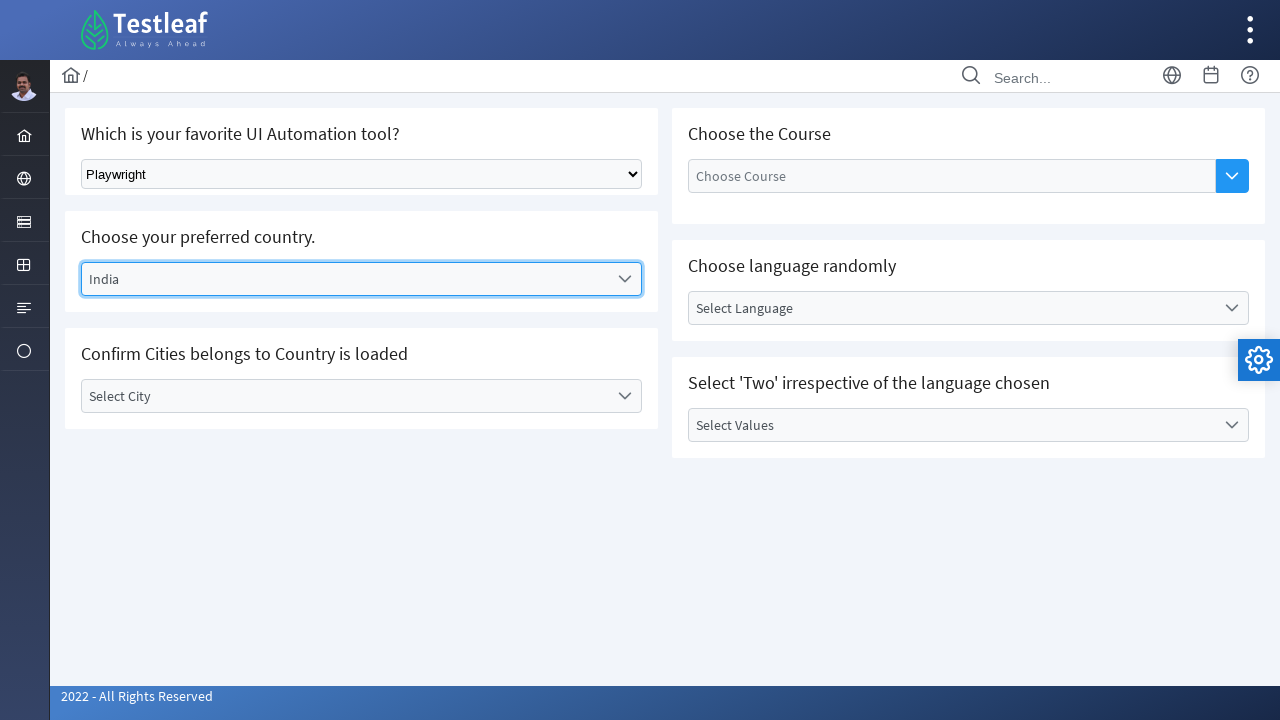

Clicked city dropdown to open the menu at (345, 396) on (//label[@class='ui-selectonemenu-label ui-inputfield ui-corner-all'])[2]
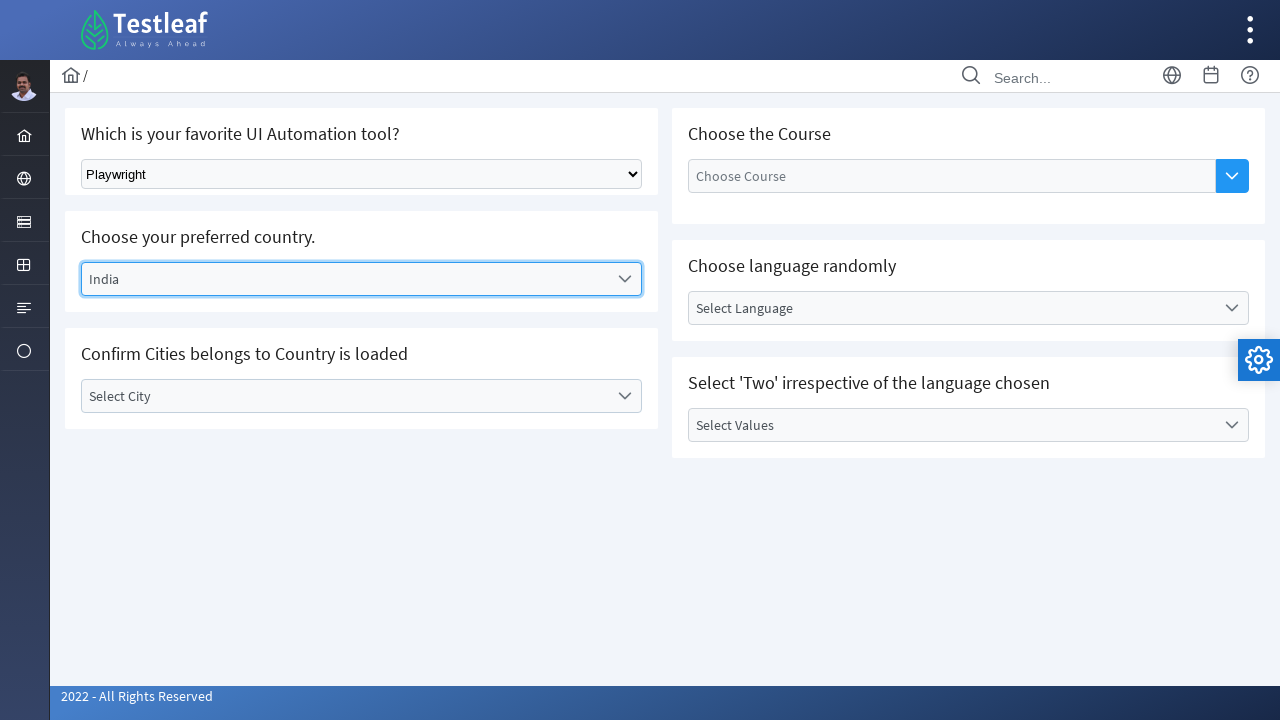

Selected 'Chennai' from city dropdown at (362, 500) on xpath=//li[text()='Chennai']
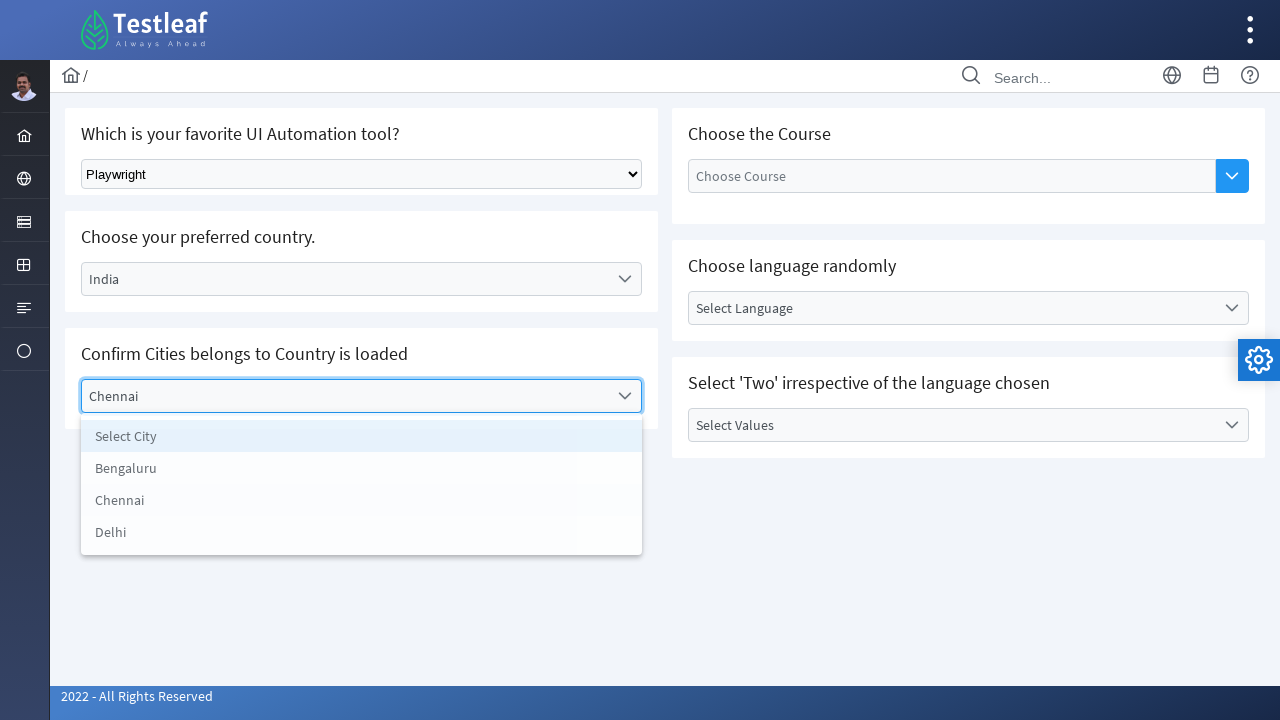

Waited 2 seconds for UI to update after city selection
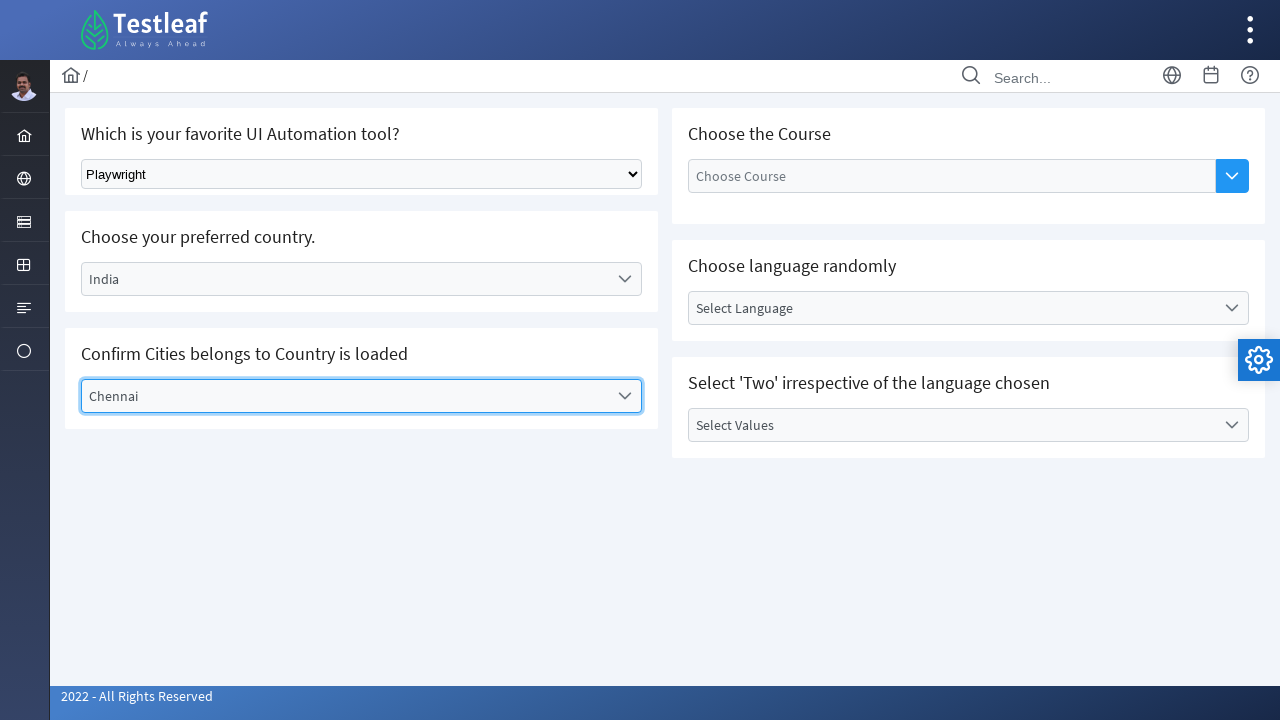

Clicked course autocomplete dropdown button to open the menu at (1232, 176) on xpath=//button[@class='ui-autocomplete-dropdown ui-button ui-widget ui-state-def
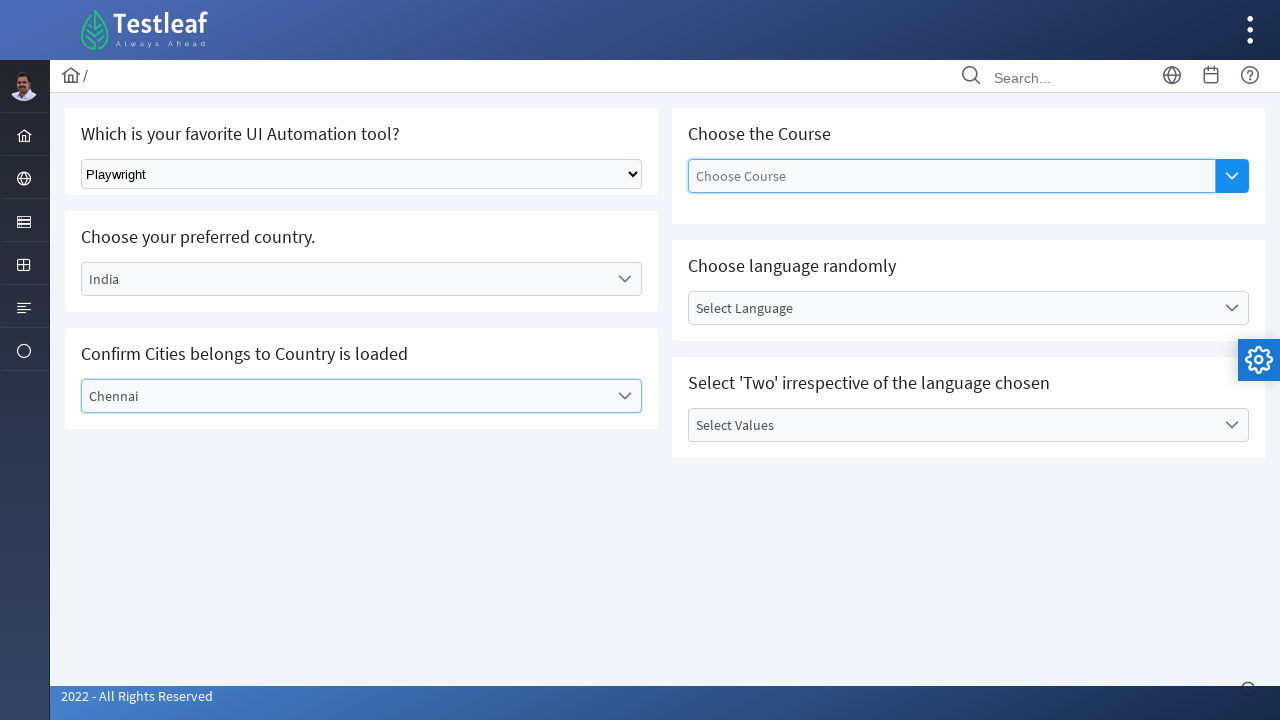

Waited 1 second for autocomplete dropdown to load options
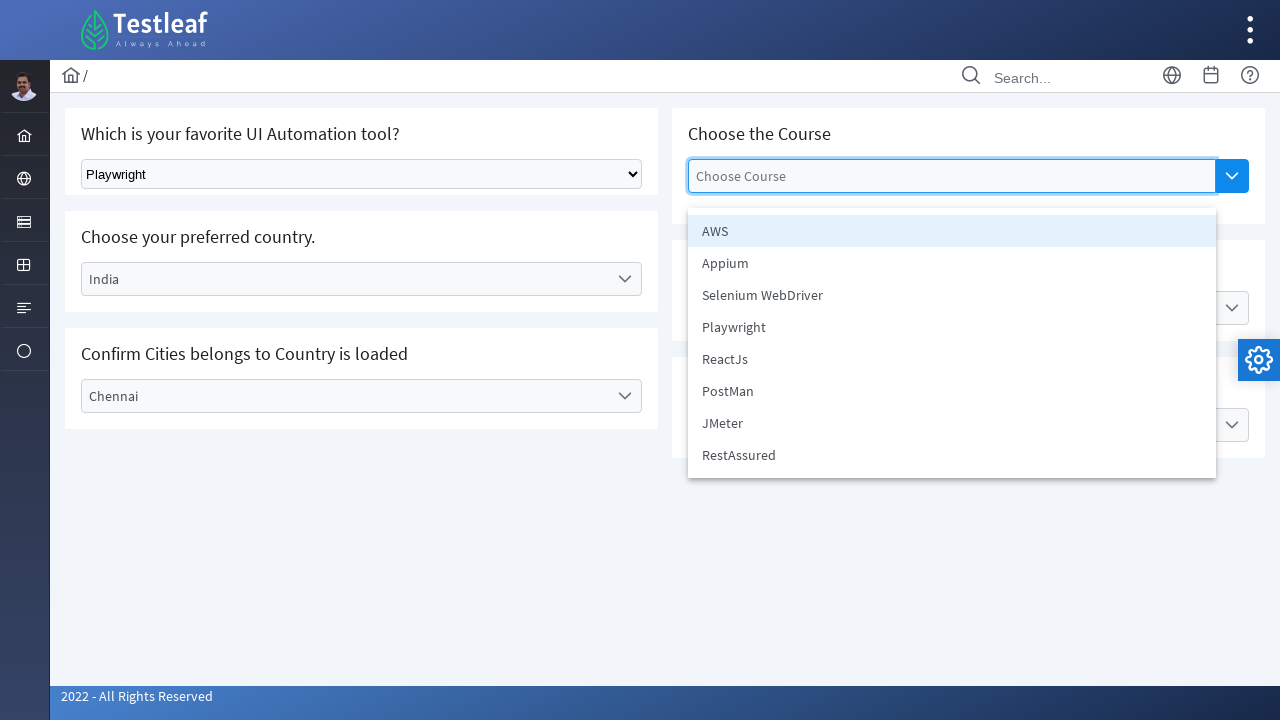

Selected 'Selenium WebDriver' from course autocomplete dropdown at (952, 295) on xpath=//li[text()='Selenium WebDriver']
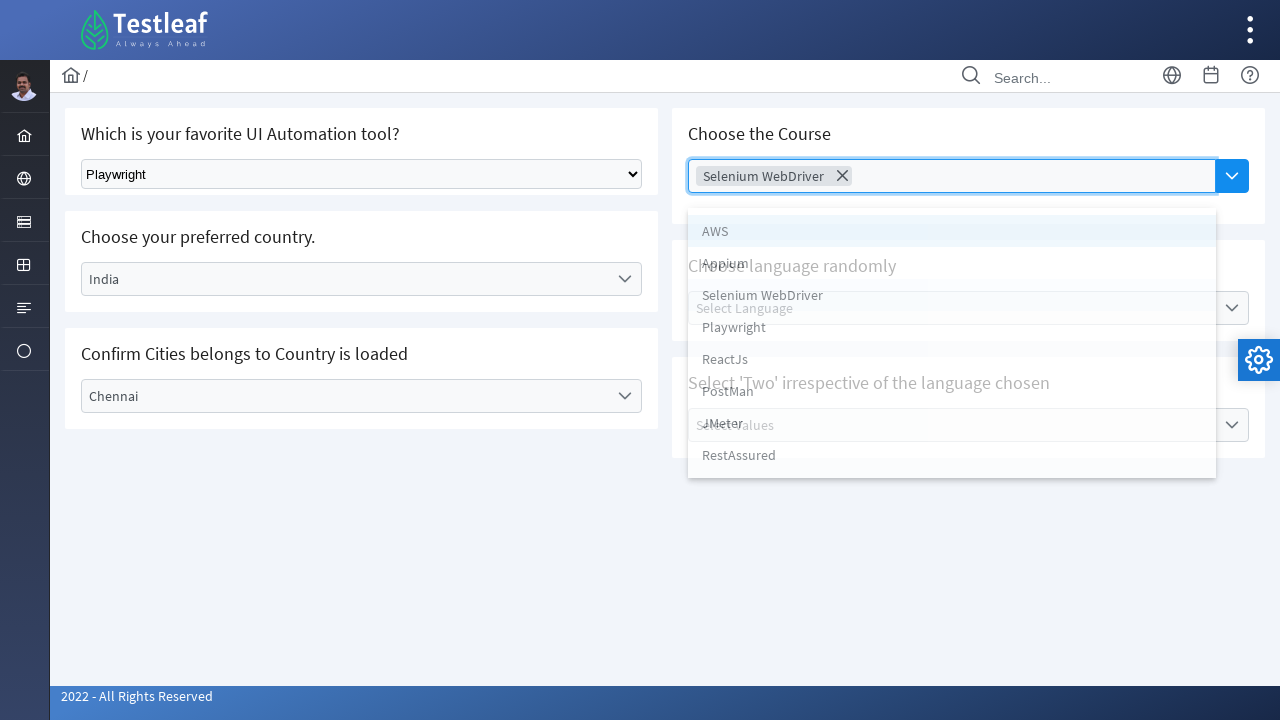

Clicked language dropdown to open the menu at (952, 308) on xpath=//label[text()='Select Language']
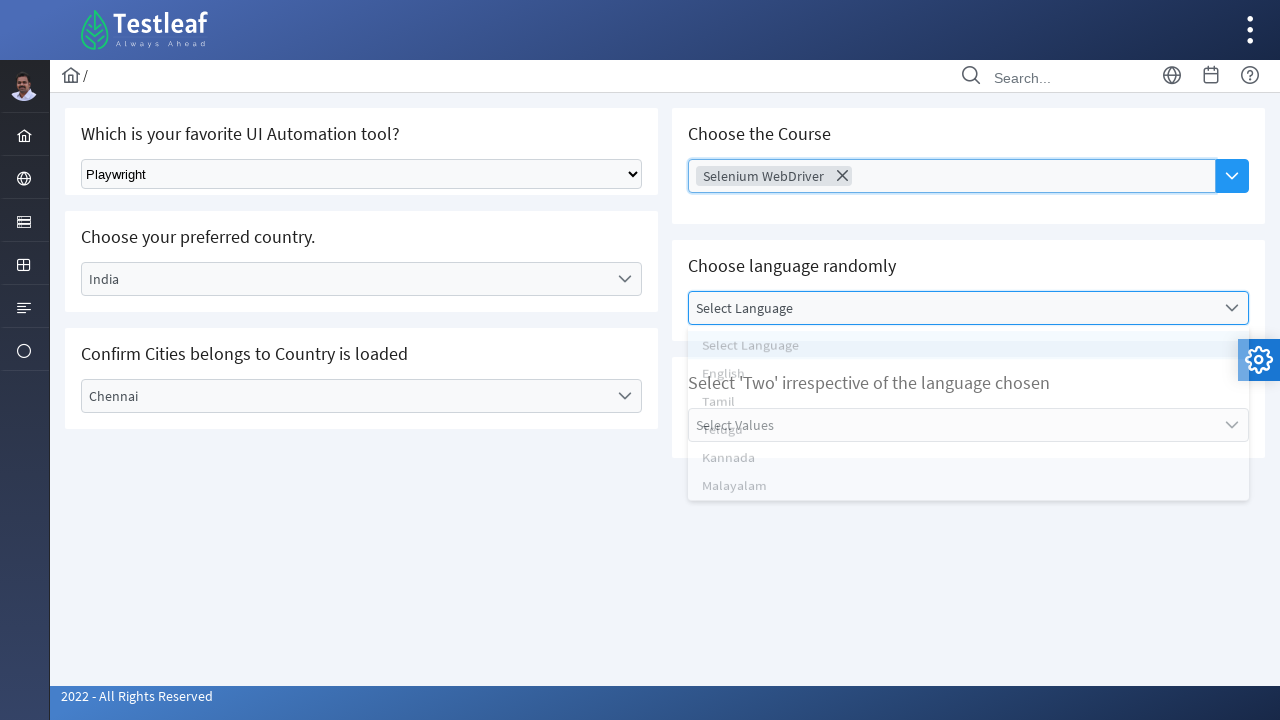

Selected 'Tamil' from language dropdown at (968, 412) on xpath=//li[text()='Tamil']
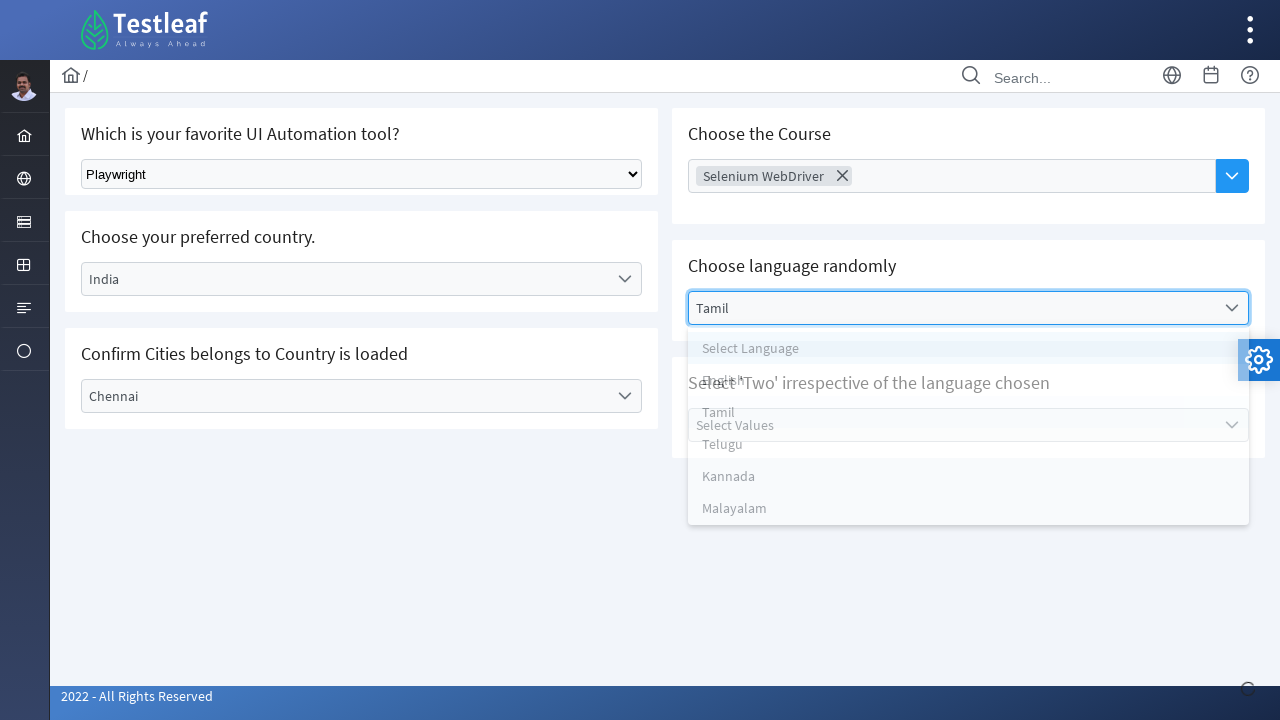

Waited 2 seconds for UI to update after language selection
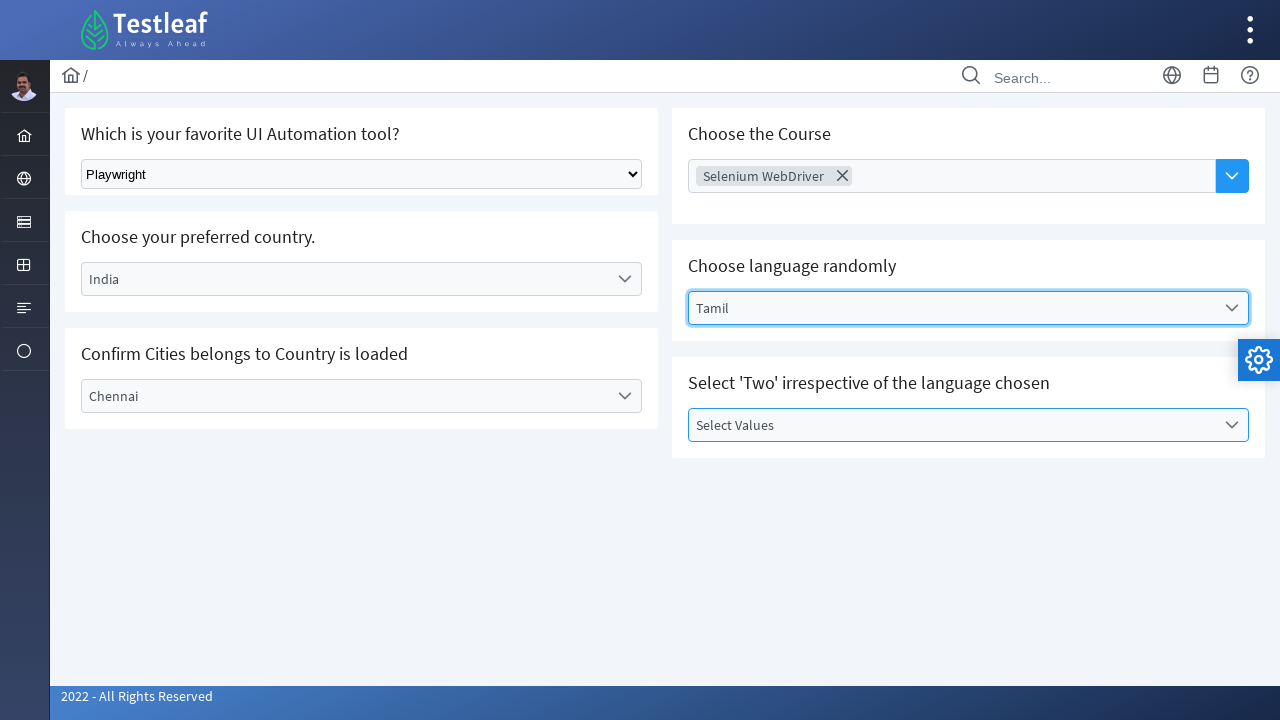

Clicked Tamil language dropdown (4th label element) to open the menu at (952, 425) on (//label[@class='ui-selectonemenu-label ui-inputfield ui-corner-all'])[4]
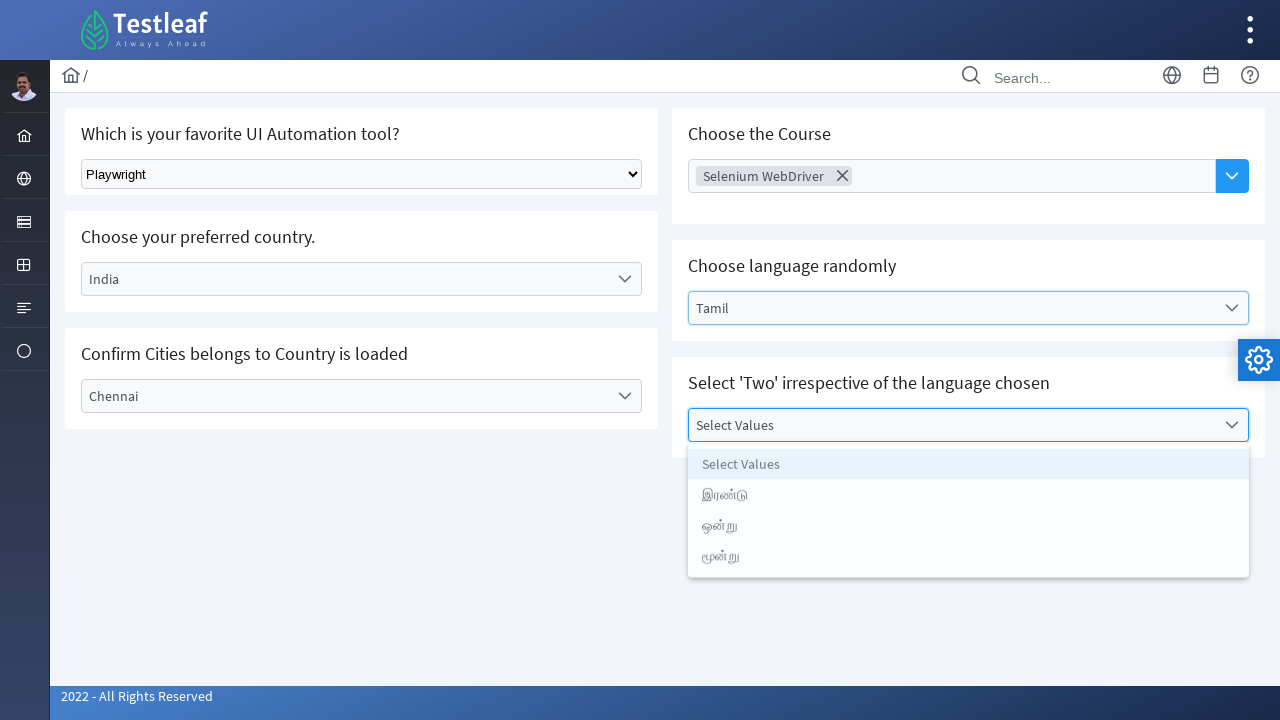

Selected 'இரண்டு' (Tamil option) from Tamil language dropdown at (968, 497) on xpath=//li[text()='இரண்டு']
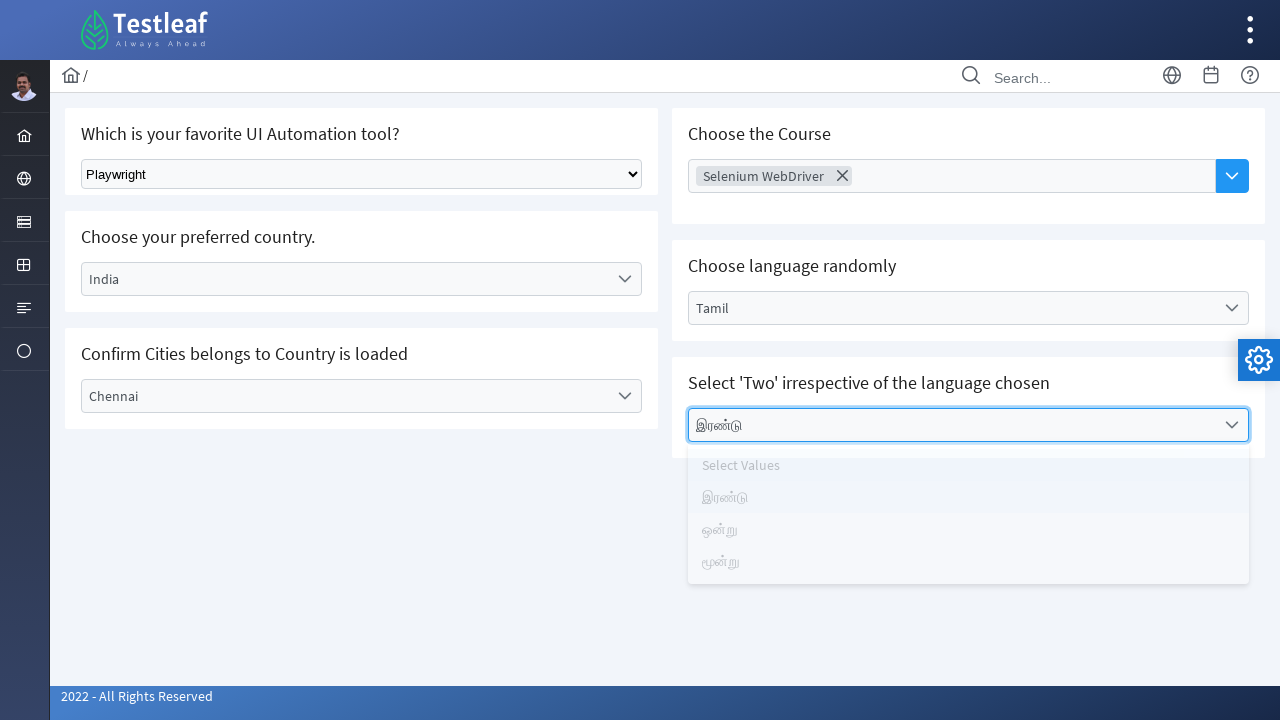

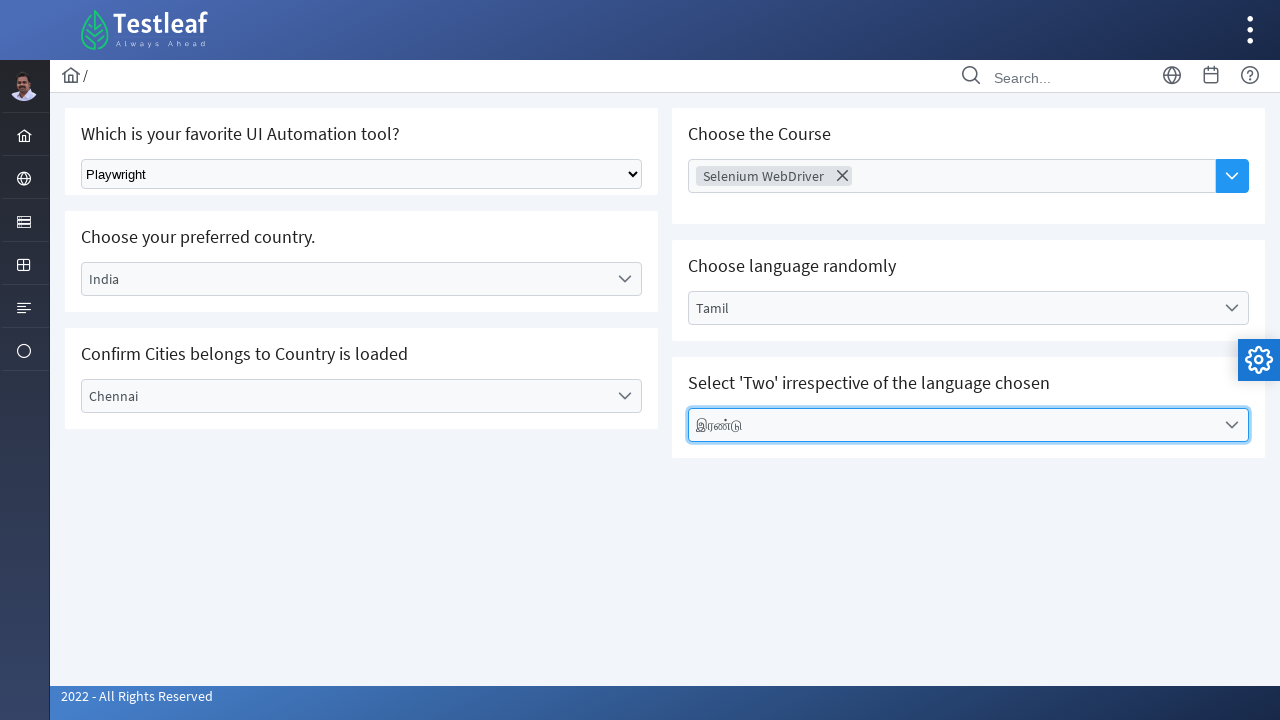